Tests the search functionality on the Thai university admissions website (mytcas.com) by entering a search query for "AI Engineering" programs and verifying that search results are displayed.

Starting URL: https://www.mytcas.com/

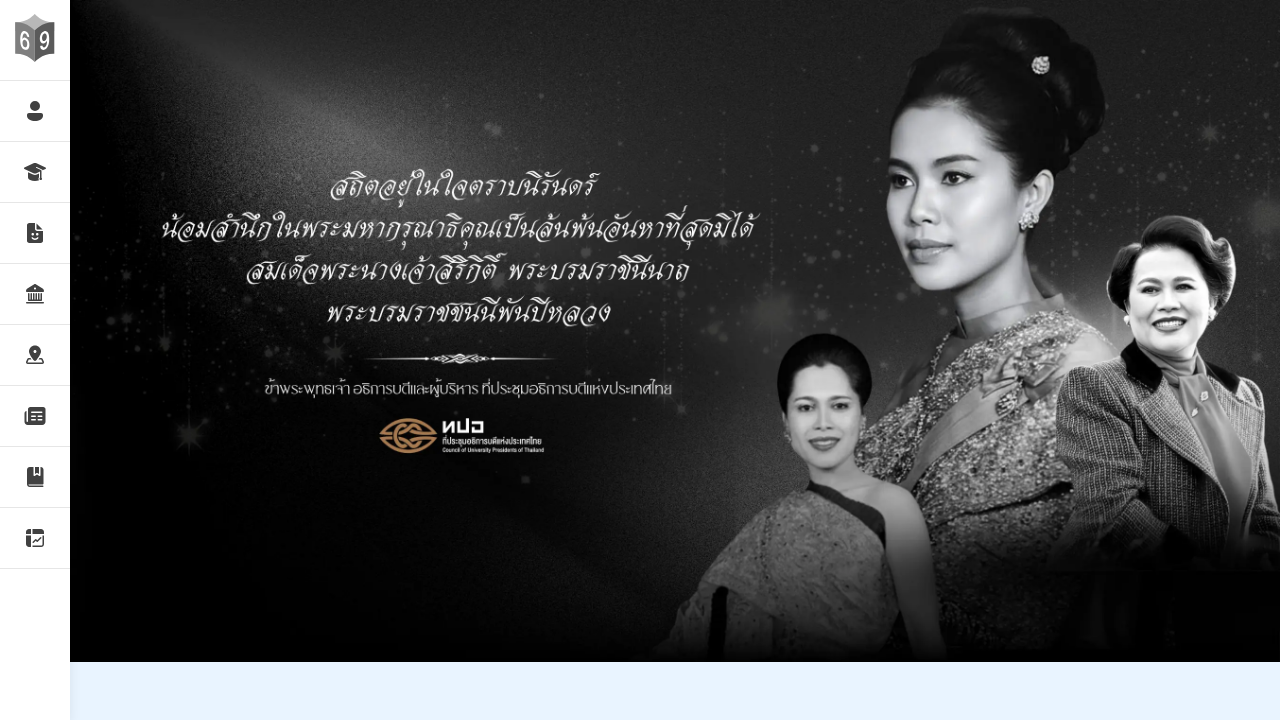

Waited 7 seconds for mytcas.com page to fully load
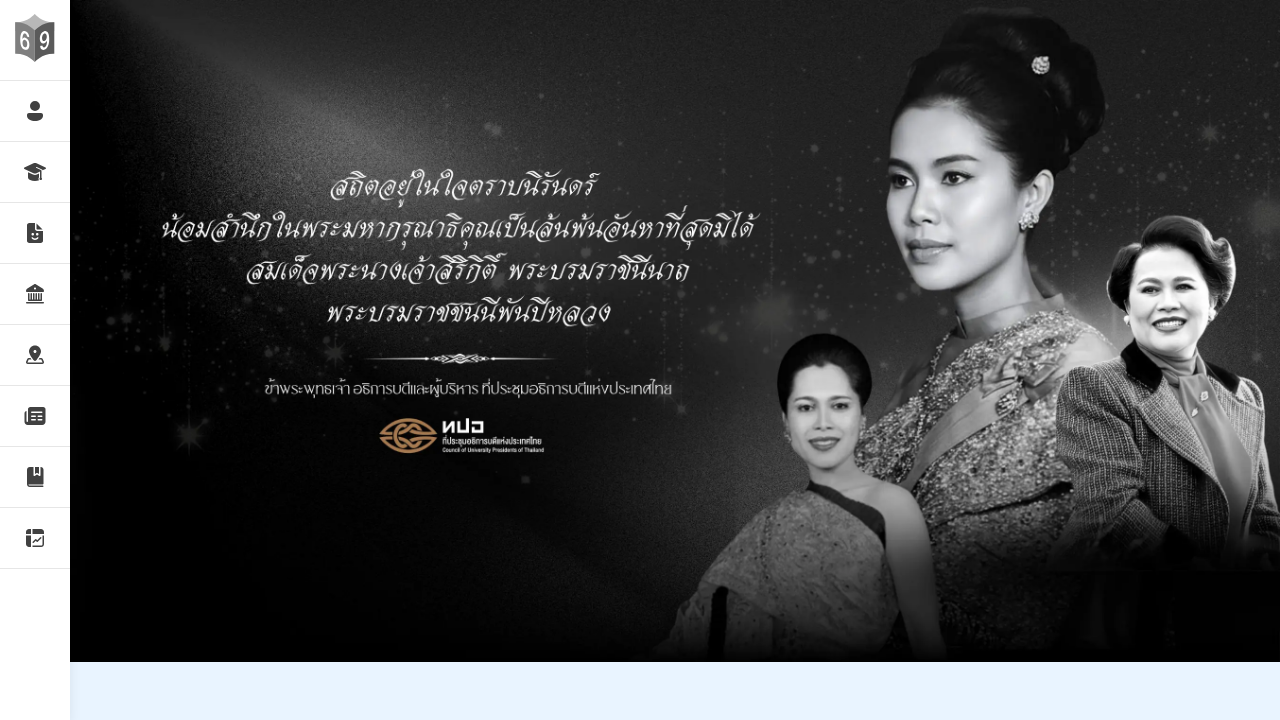

Search input field located
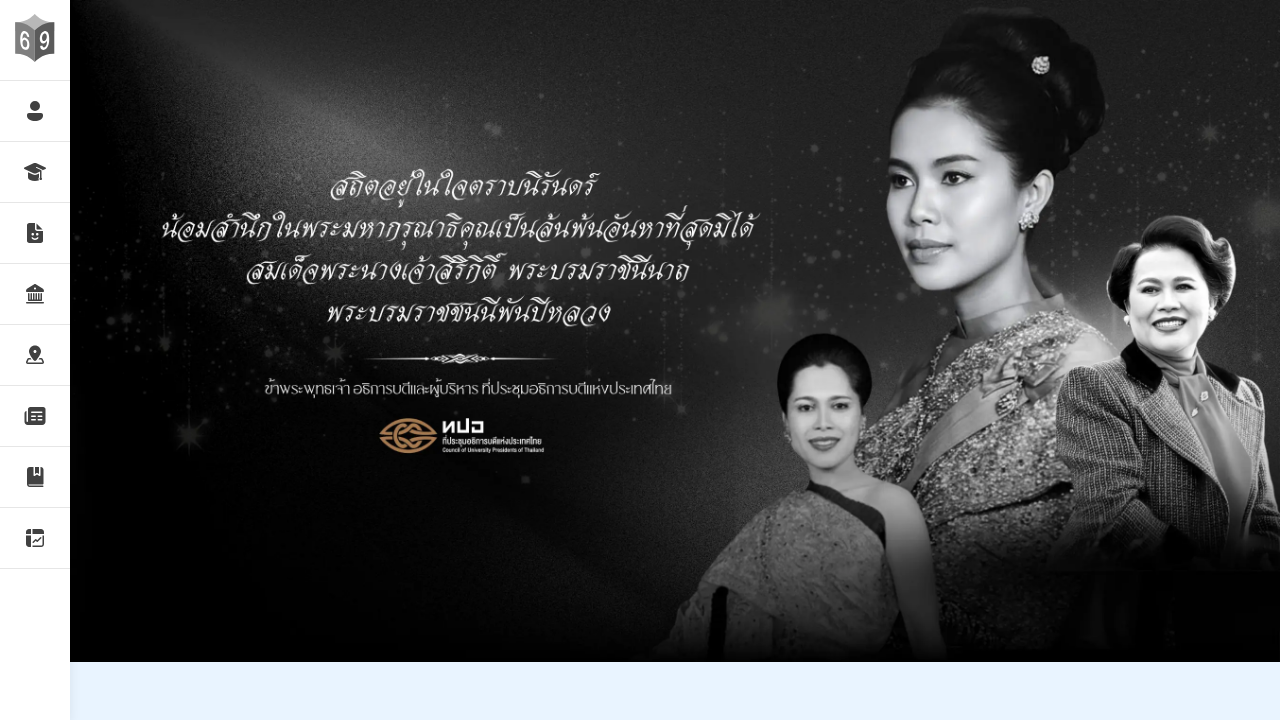

Filled search field with 'AI Engineering' (Thai: วิศวกรรมปัญญาประดิษฐ์)
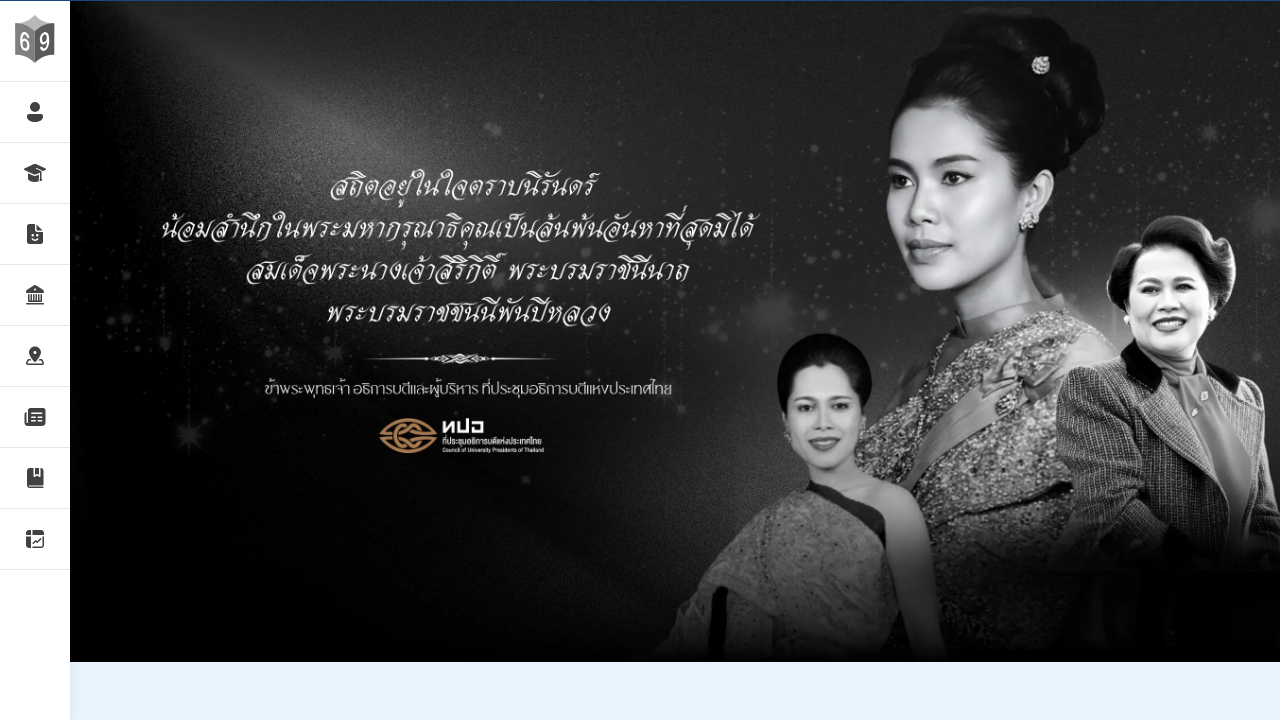

Pressed Enter to submit search query
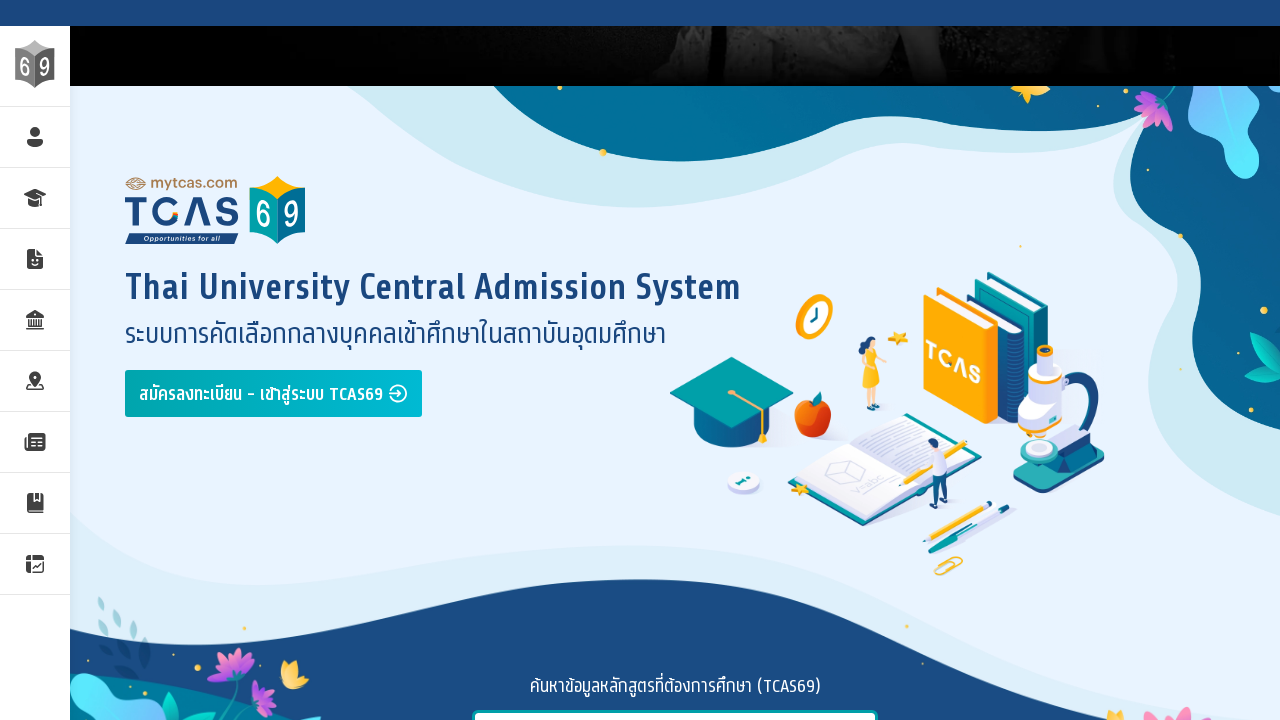

Waited 10 seconds for search results to load via AJAX
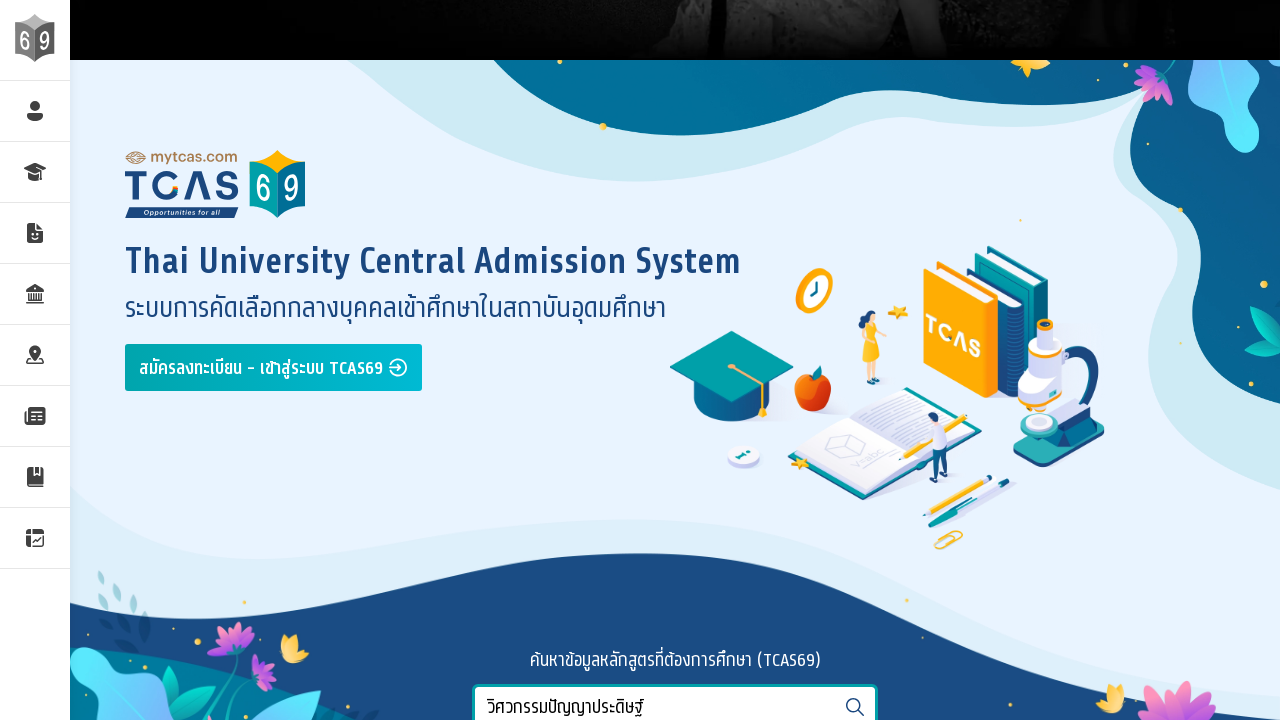

Search results container (div#results.t-result) is now visible
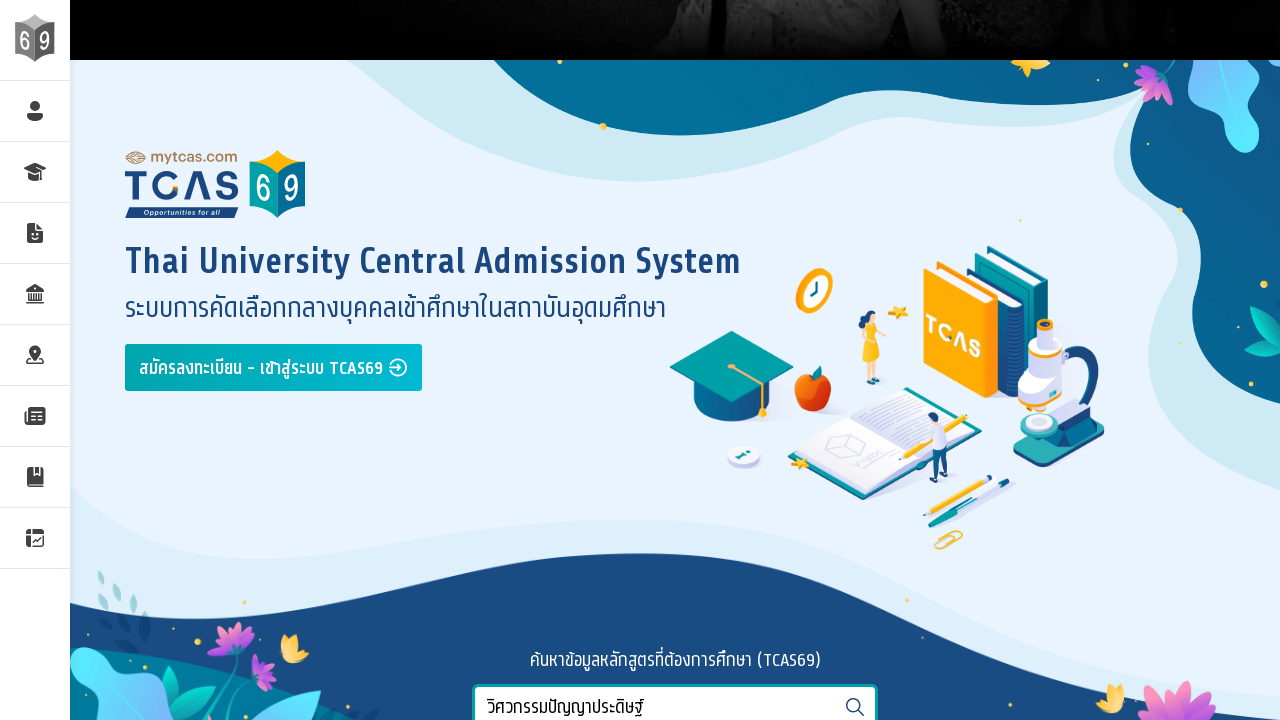

Search results list with program items (ul.t-programs li) successfully displayed
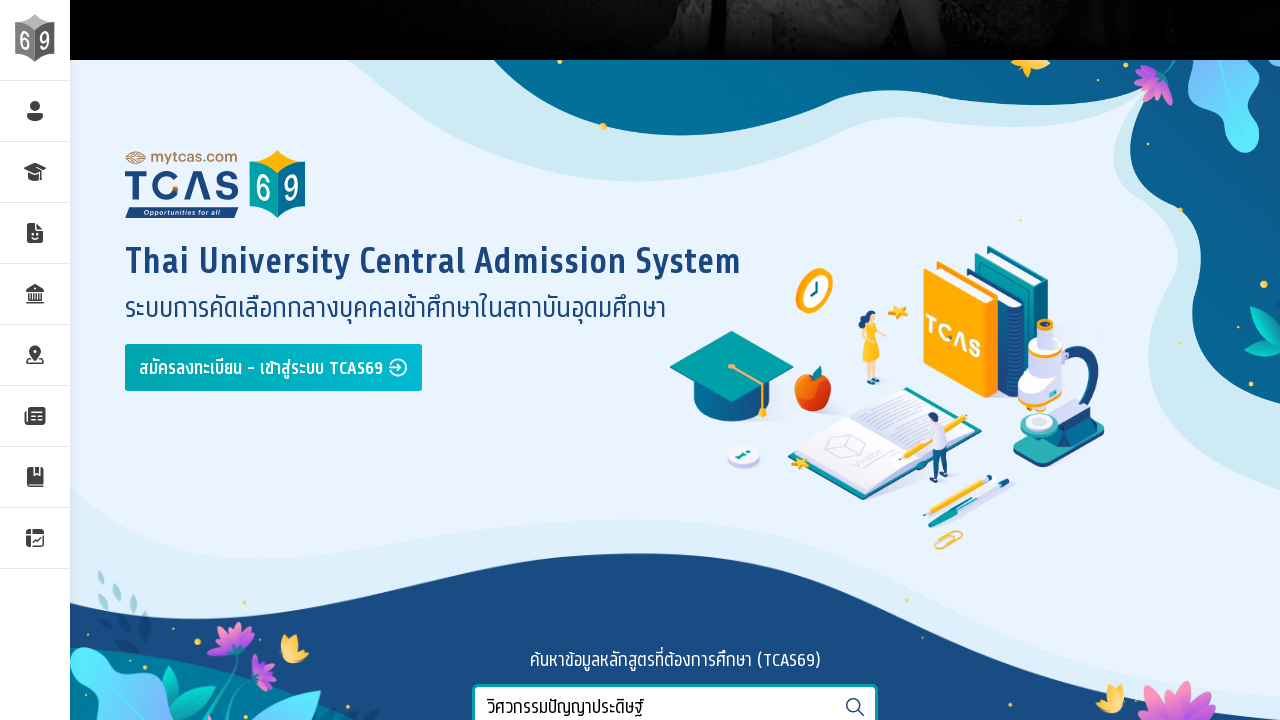

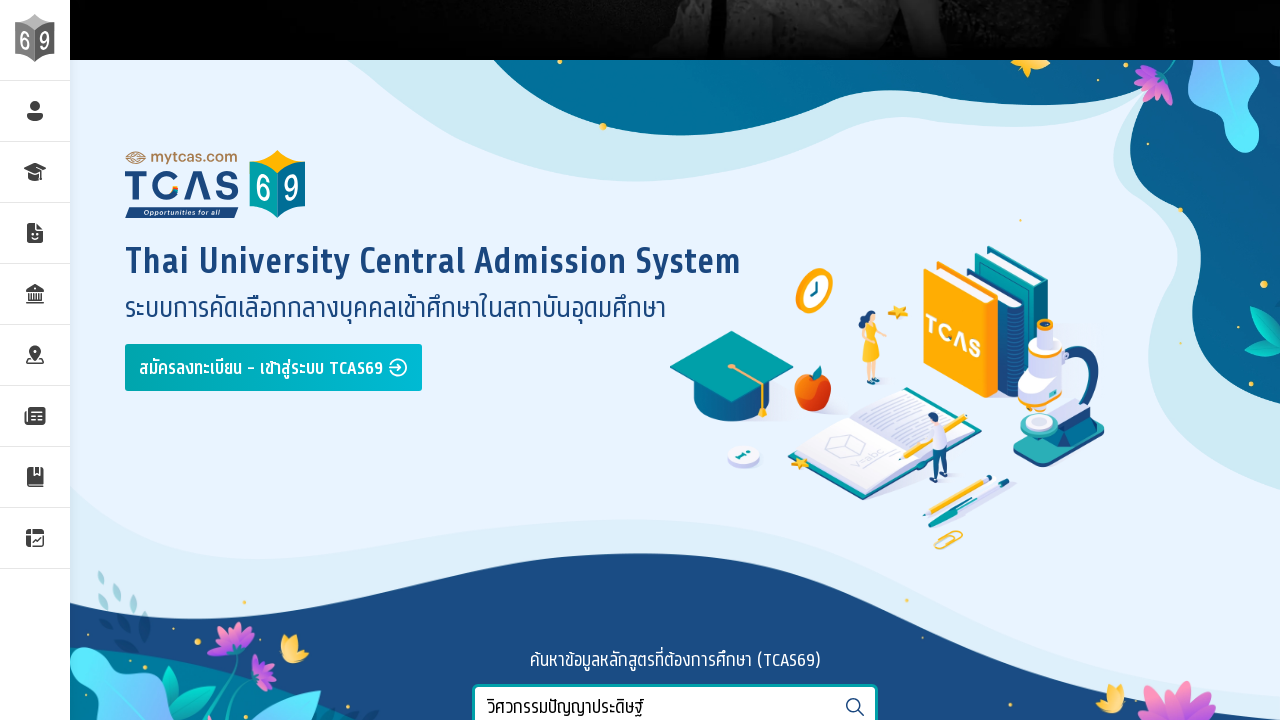